Tests JavaScript alert functionality by navigating to a practice automation site, clicking on basic elements section, then triggering a JavaScript alert and verifying its text content.

Starting URL: http://automationbykrishna.com/#

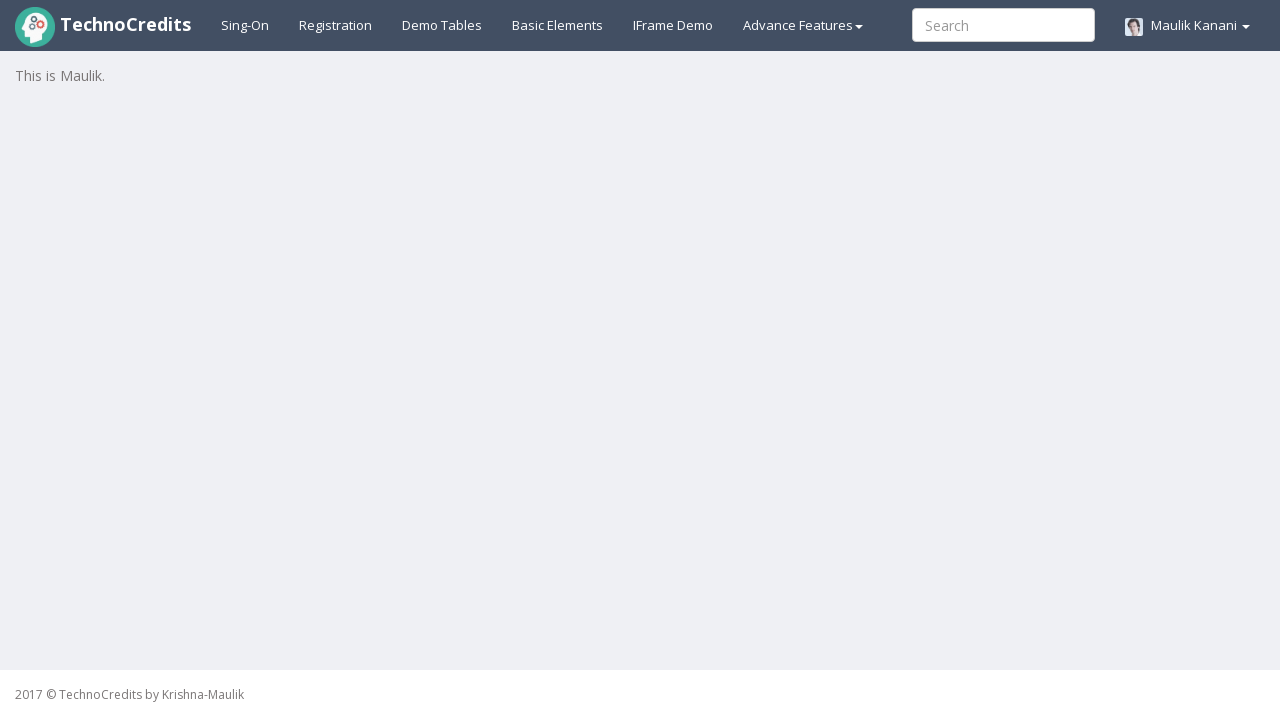

Clicked on basic elements section at (558, 25) on #basicelements
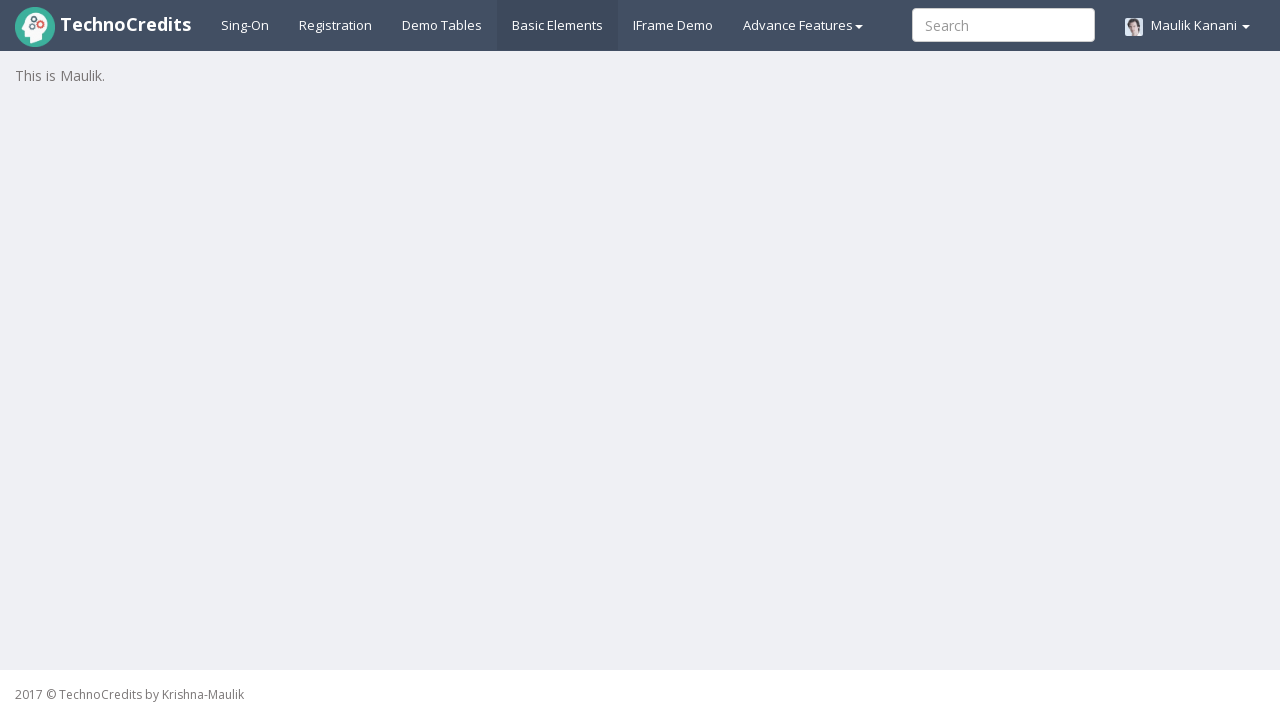

Waited 2 seconds for page to load
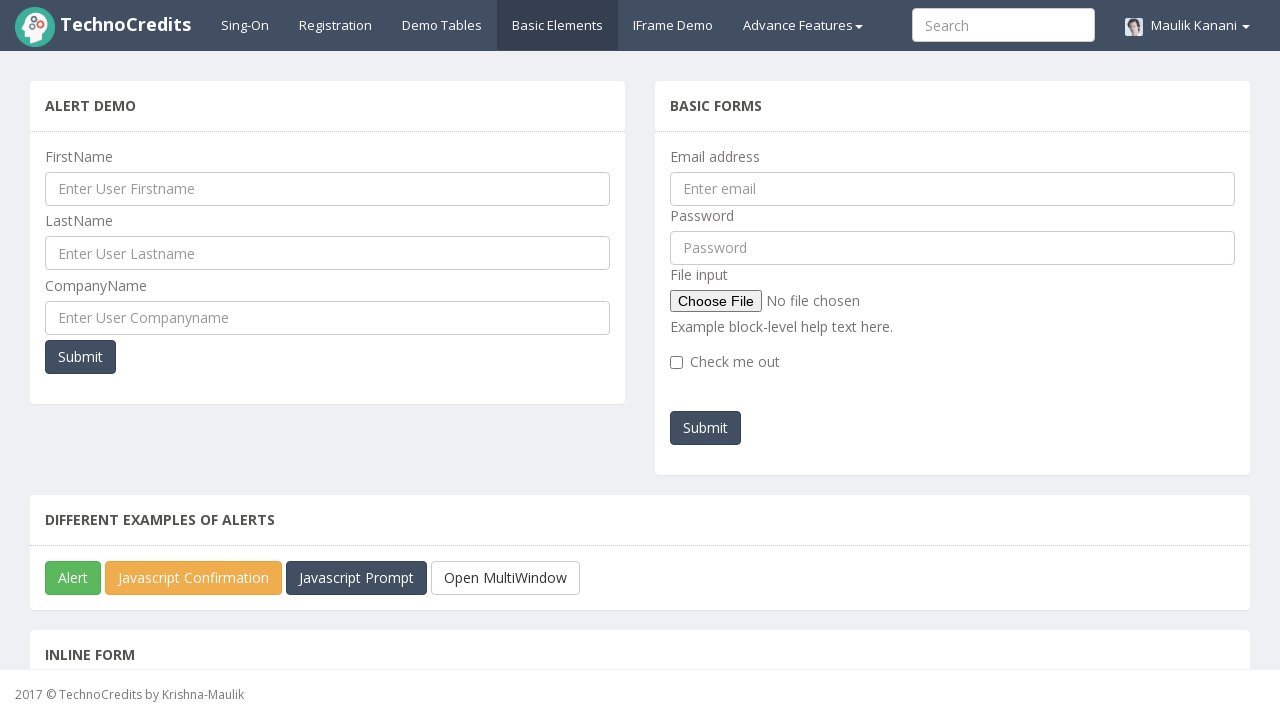

Located JavaScript alert button
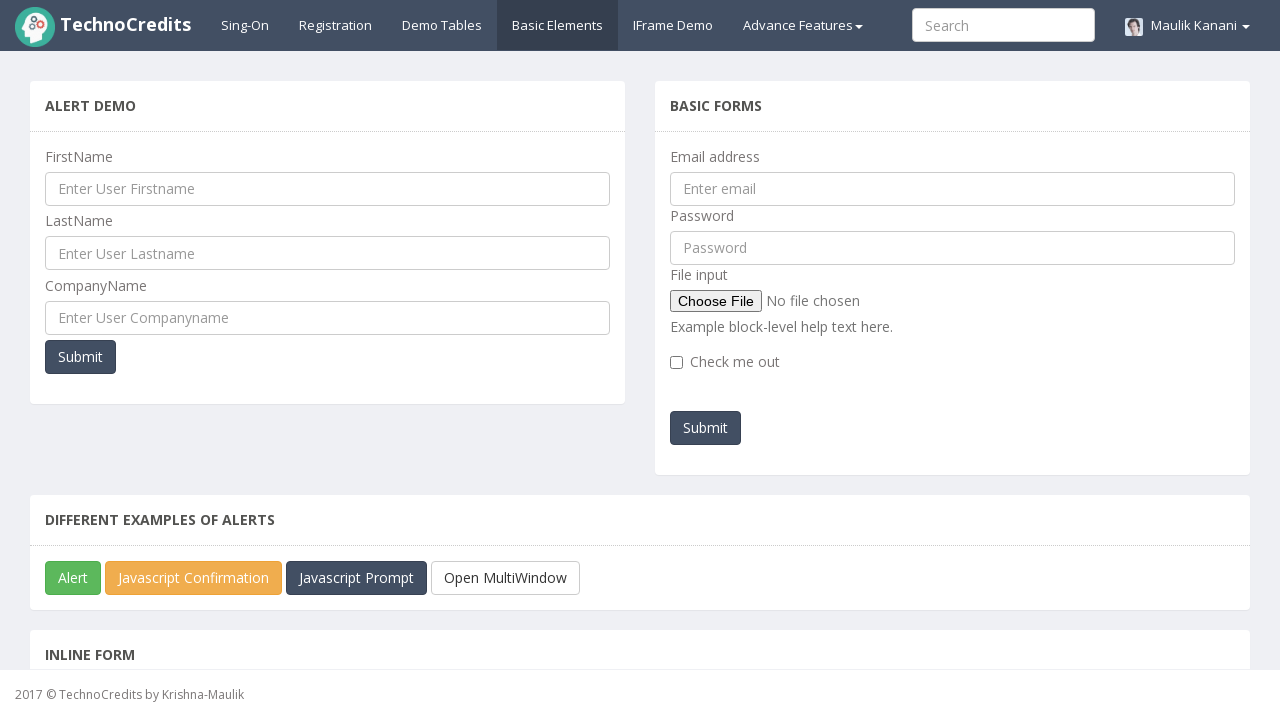

Scrolled alert button into view
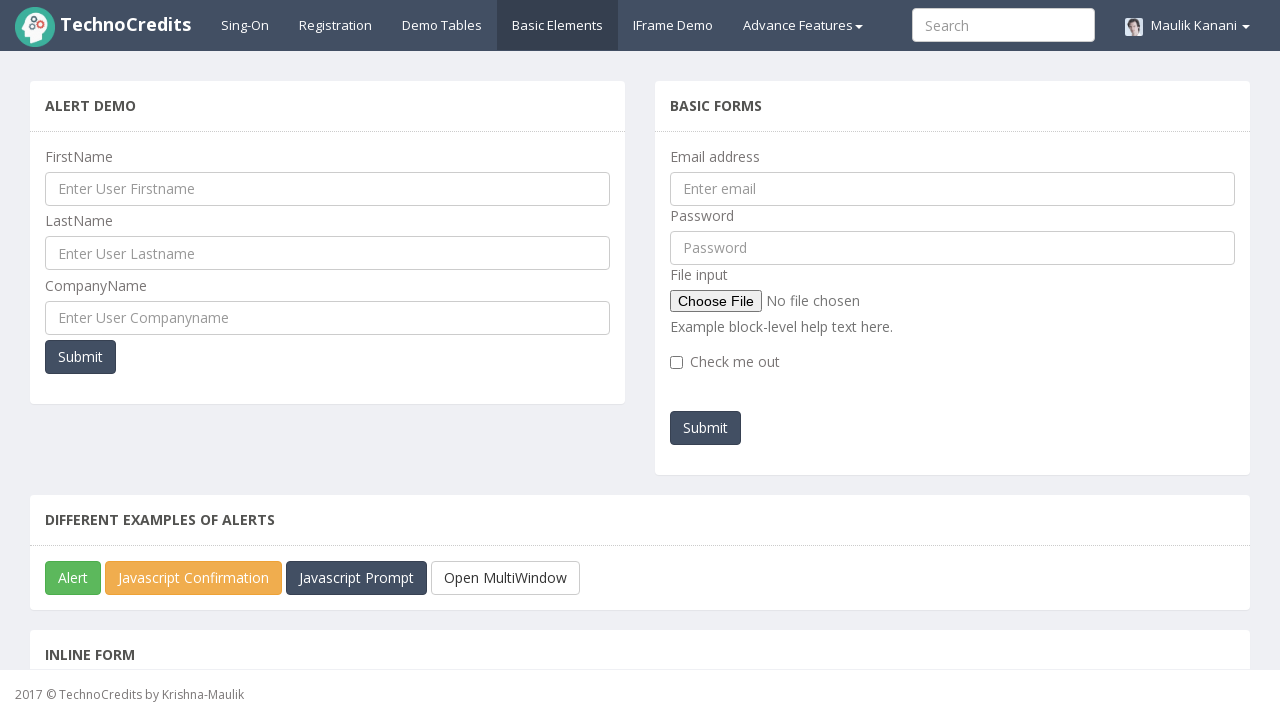

Set up dialog handler to capture and accept alerts
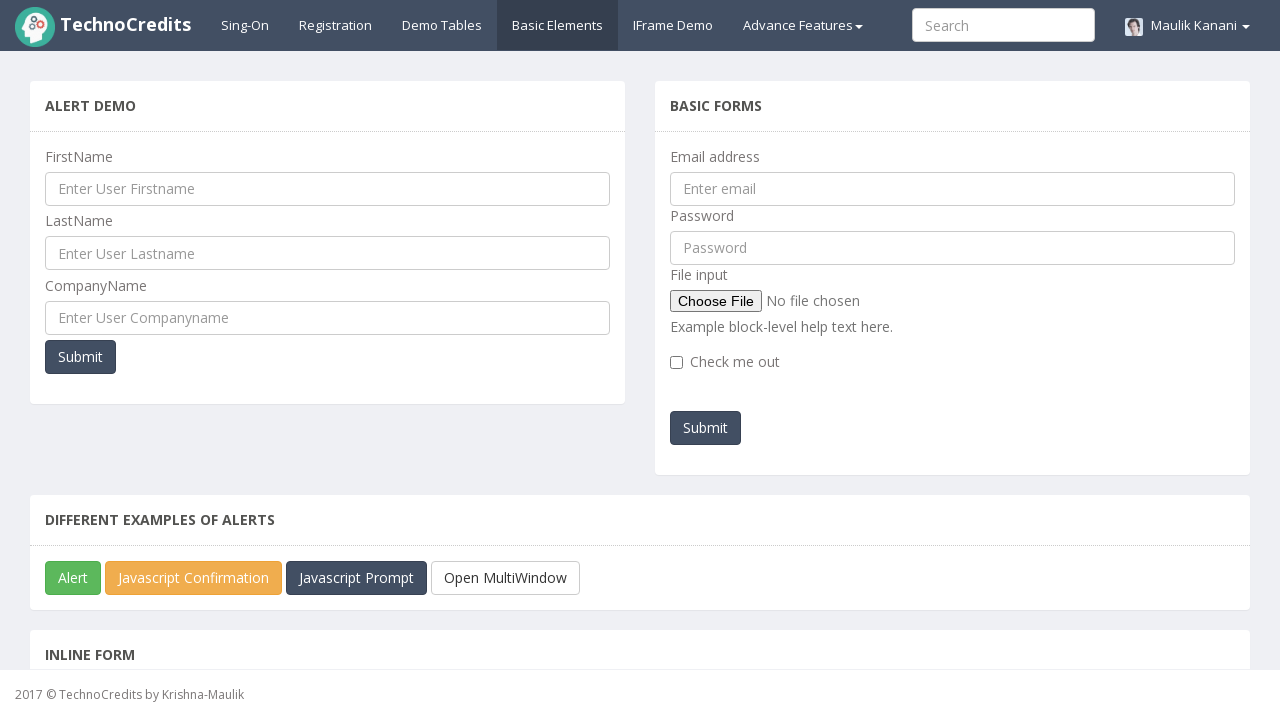

Clicked alert button to trigger JavaScript alert at (73, 578) on xpath=//button[contains(@id,'javascriptAlert')]
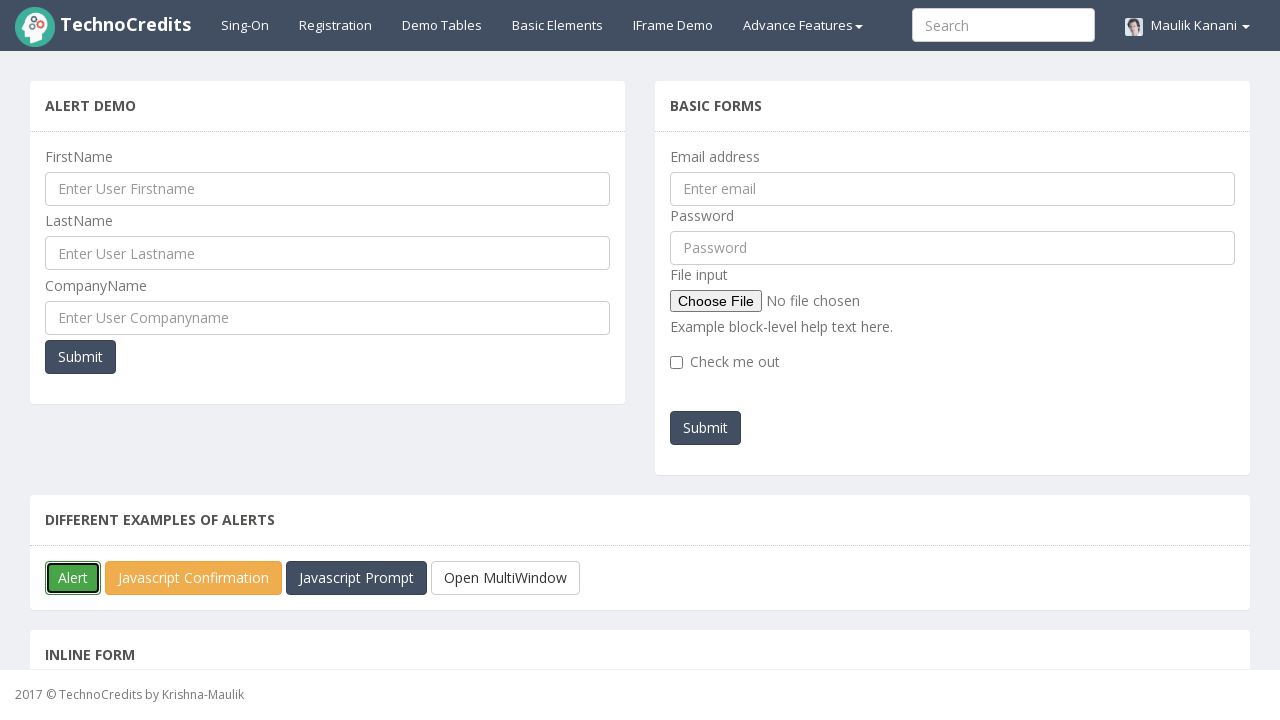

Waited 500ms for dialog to be handled
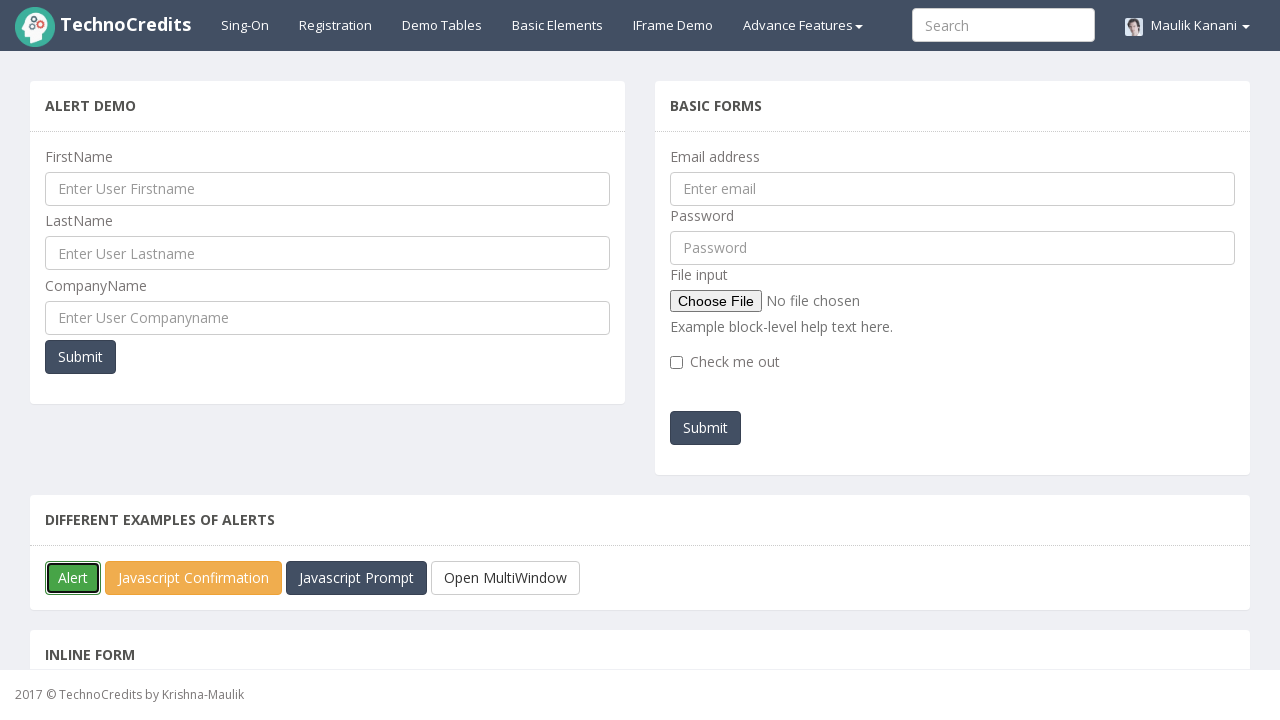

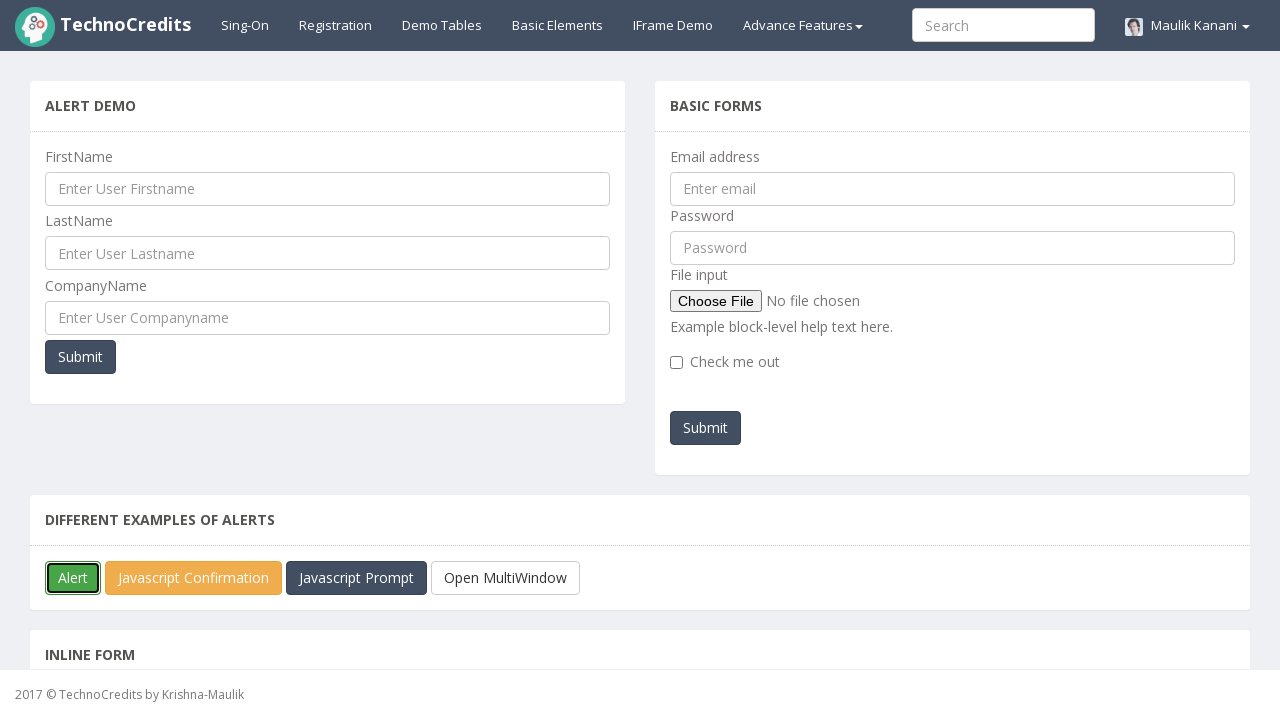